Tests drag and drop functionality by dragging an element from source to target using dragAndDrop action

Starting URL: https://jqueryui.com/droppable

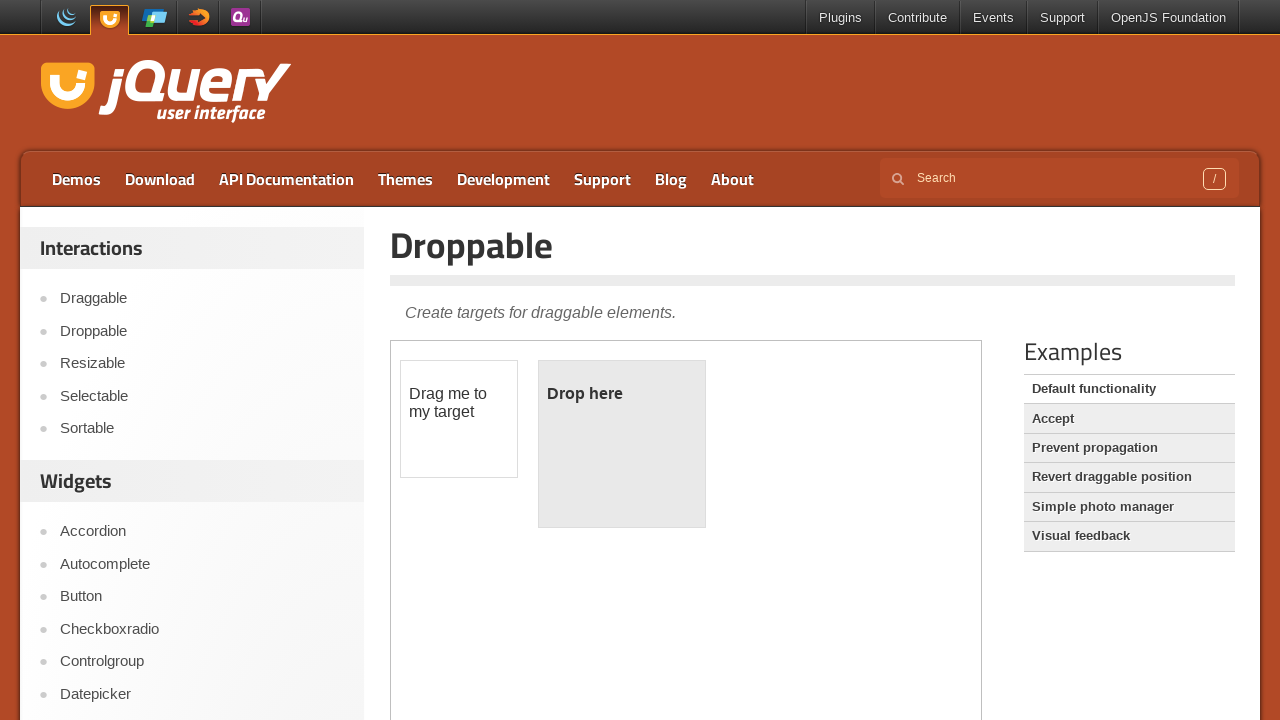

Dragged #draggable element to #droppable target within iframe at (622, 444)
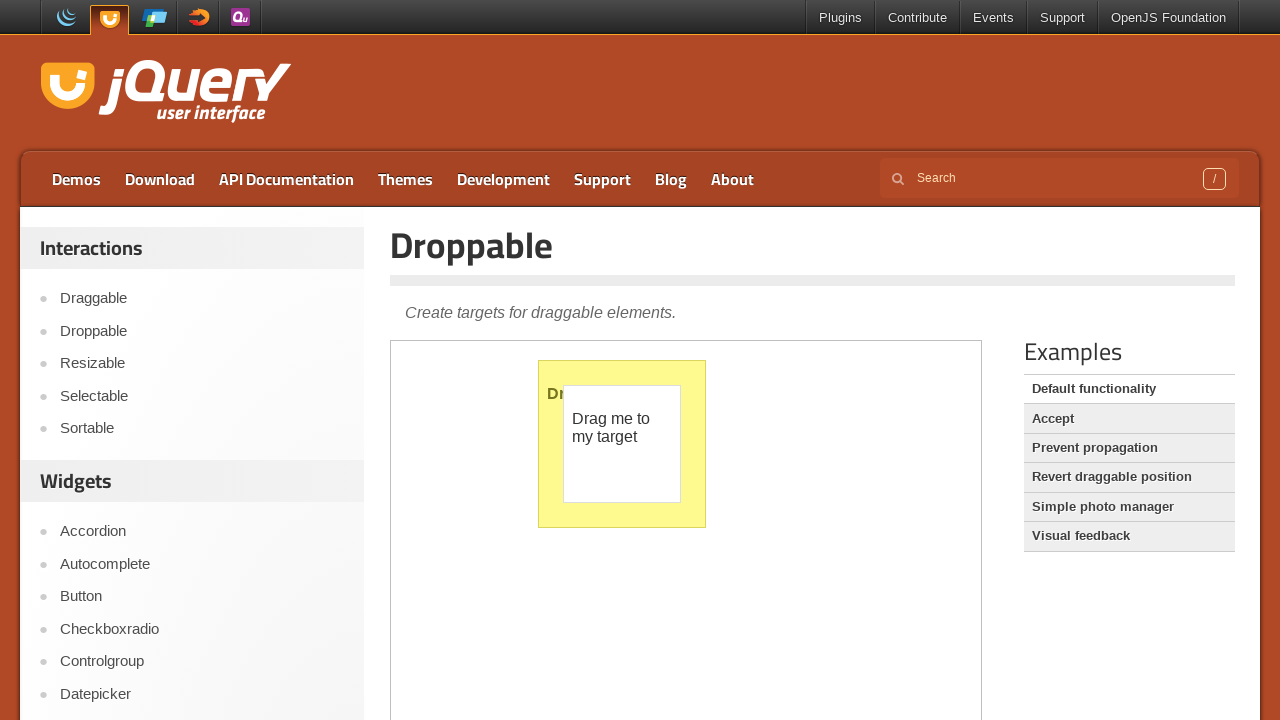

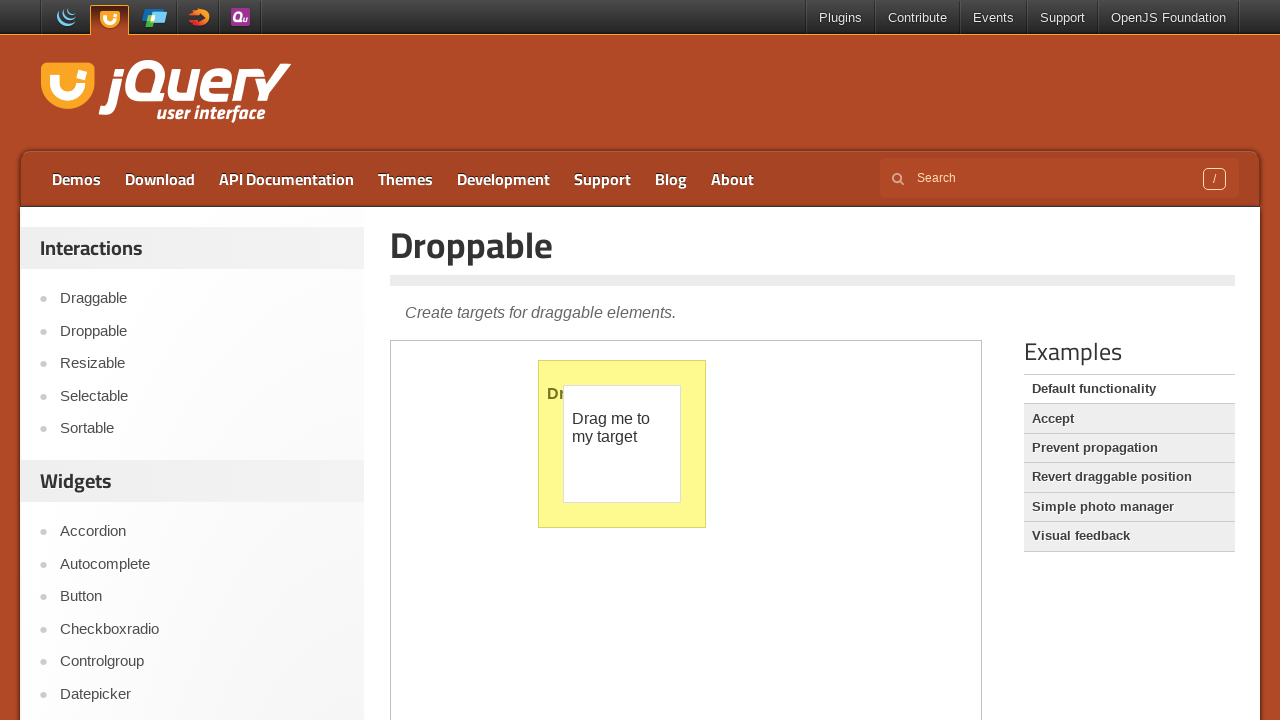